Tests checkbox selection functionality on a DataTables example page by iterating through all pagination pages and selecting all checkboxes on each page.

Starting URL: https://datatables.net/extensions/select/examples/checkbox/checkbox.html

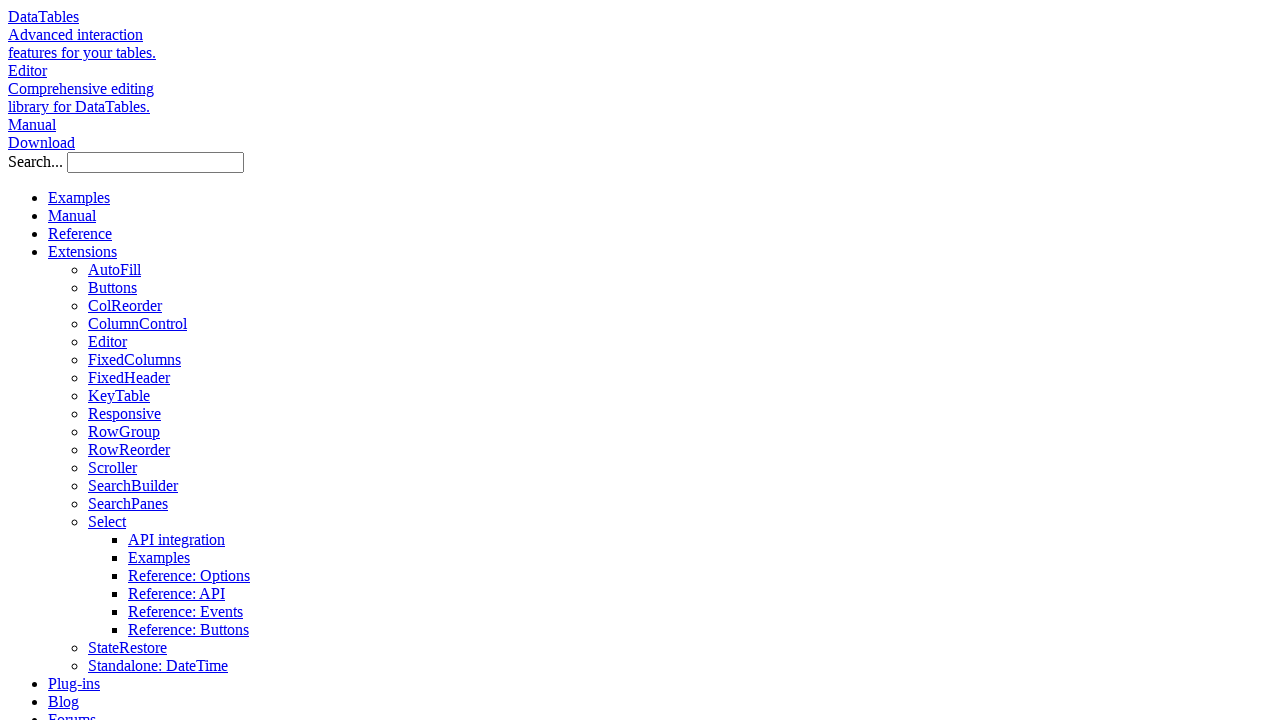

Verified page title is 'DataTables example - No ordering'
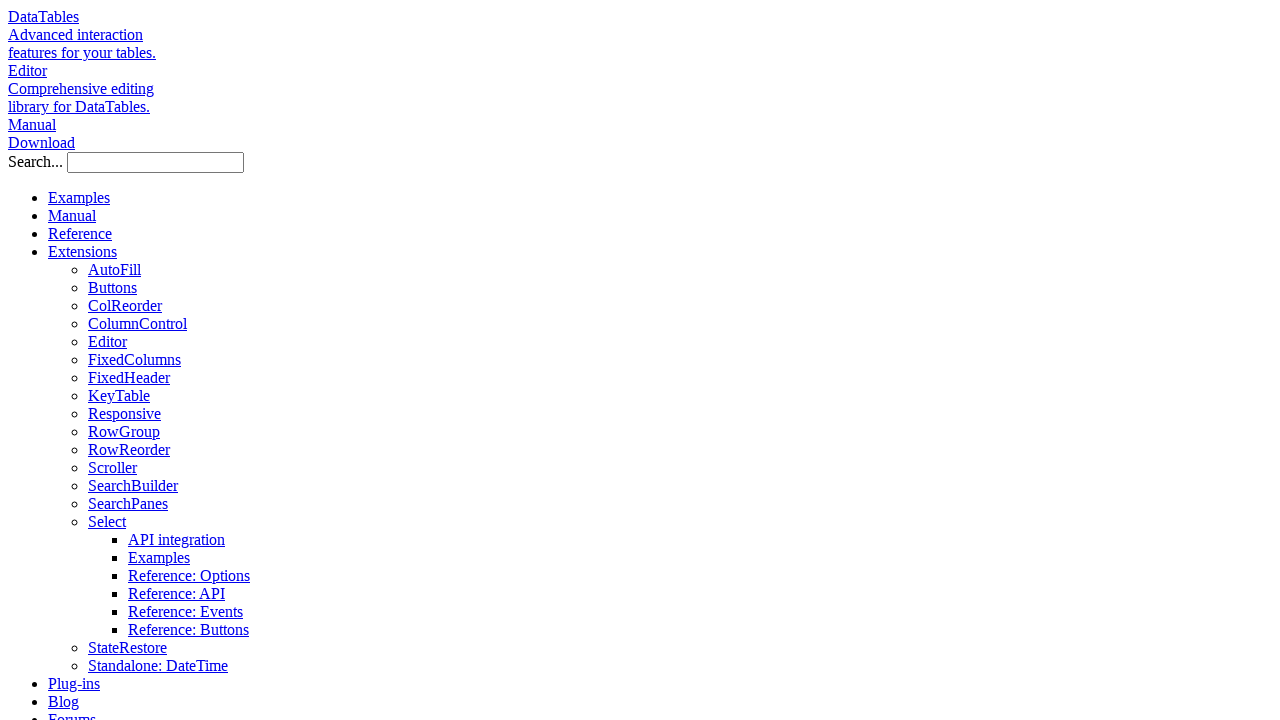

Scrolled down 400 pixels to view the table
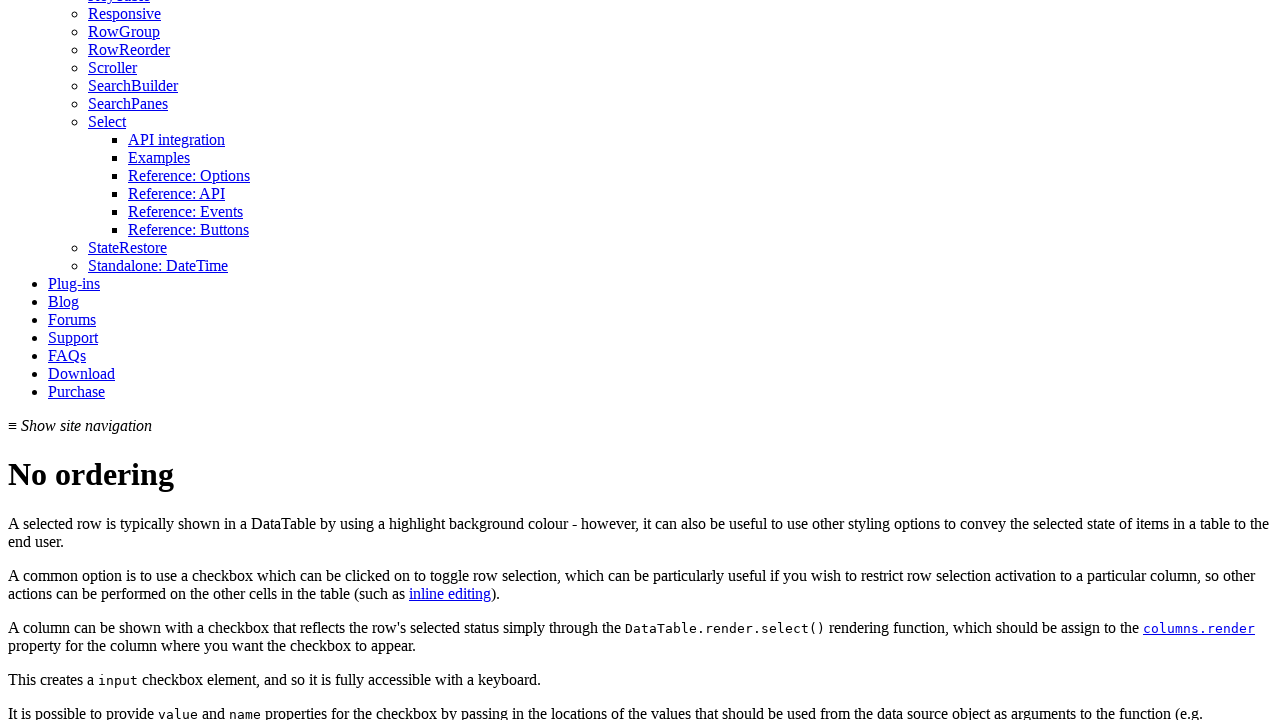

Counted 0 pagination buttons
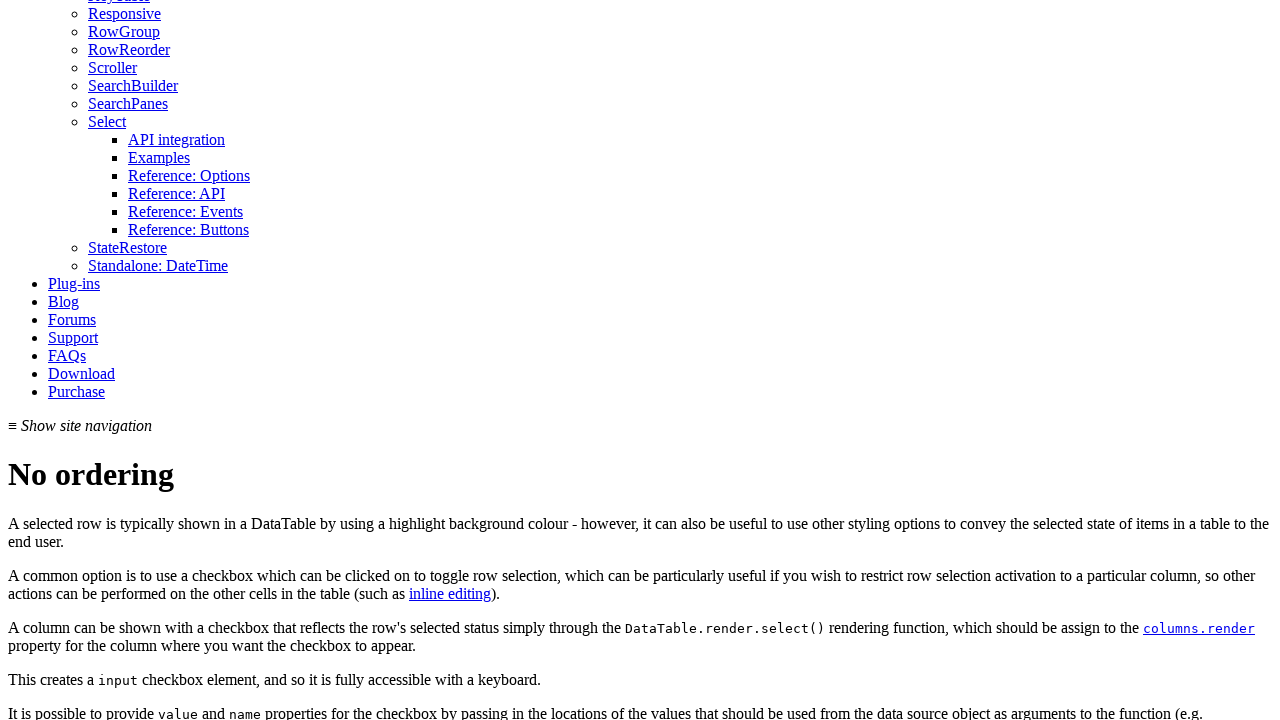

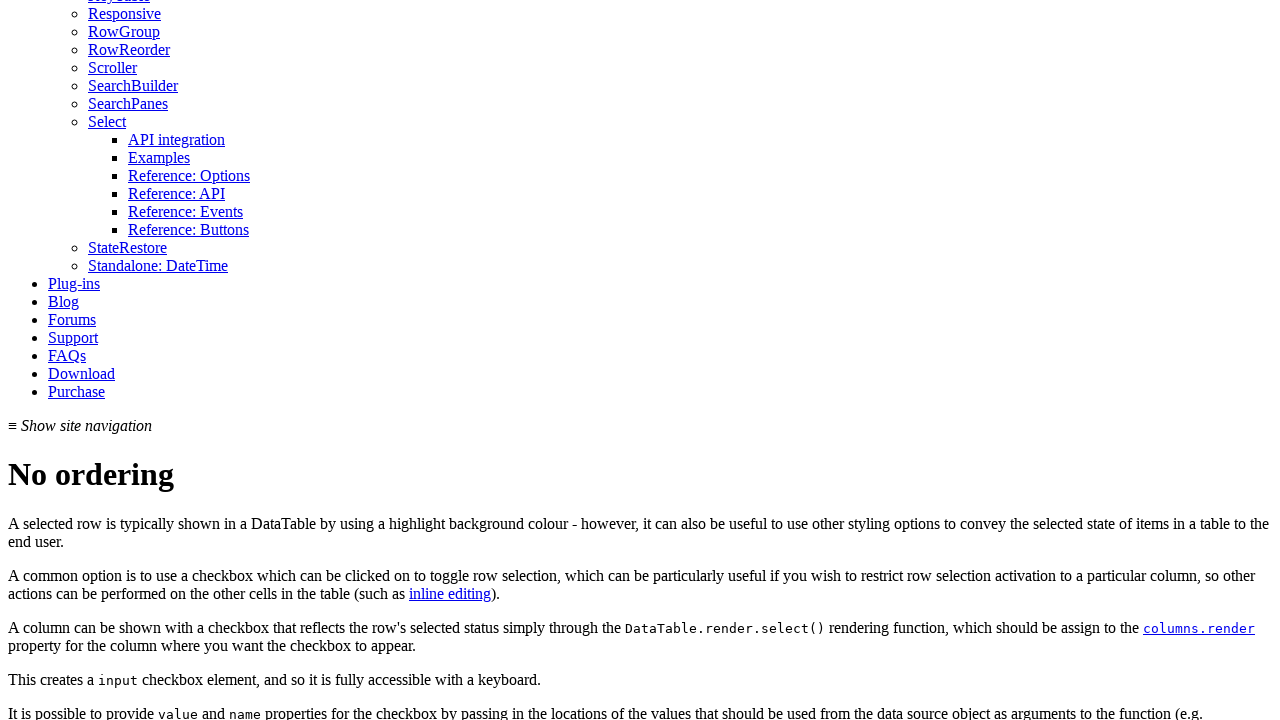